Tests the same demo registration form with identical form filling operations - fills text fields, selects gender radio buttons, and chooses a role from dropdown.

Starting URL: https://katalon-test.s3.amazonaws.com/demo-aut/dist/html/form.html

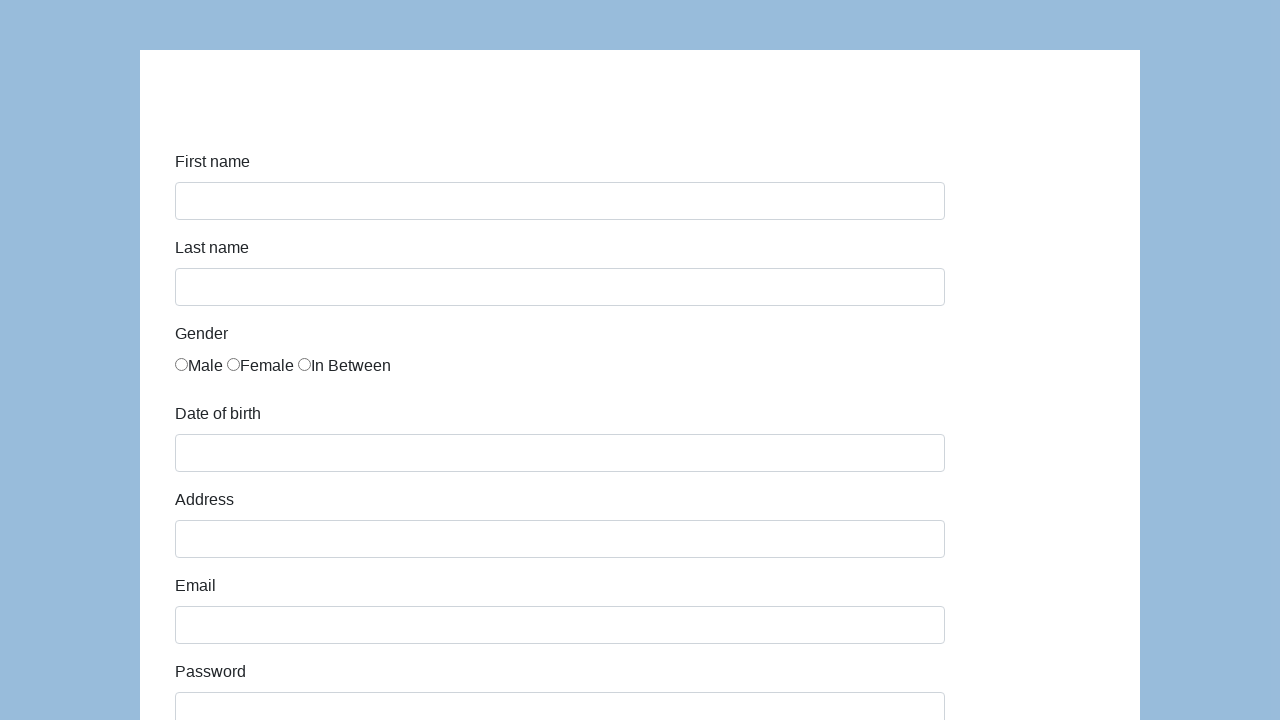

Filled first name field with 'Marcin' on #first-name
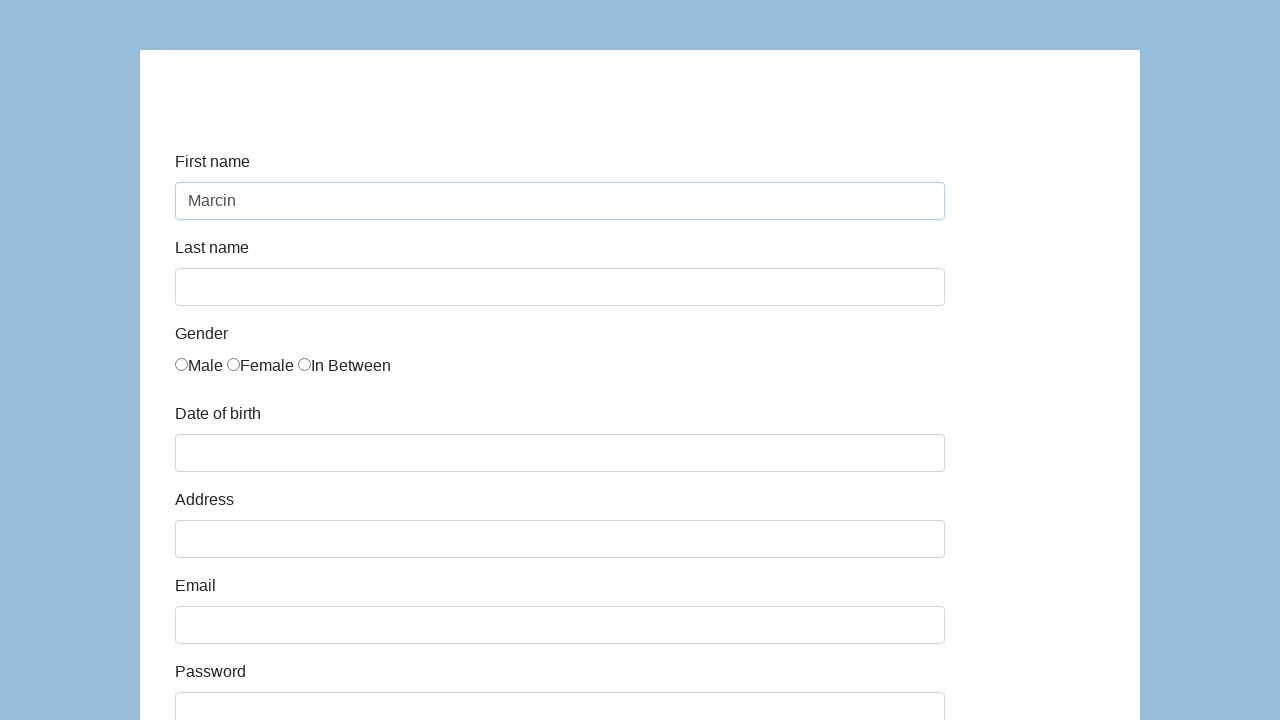

Filled last name field with 'Nowak' on #last-name
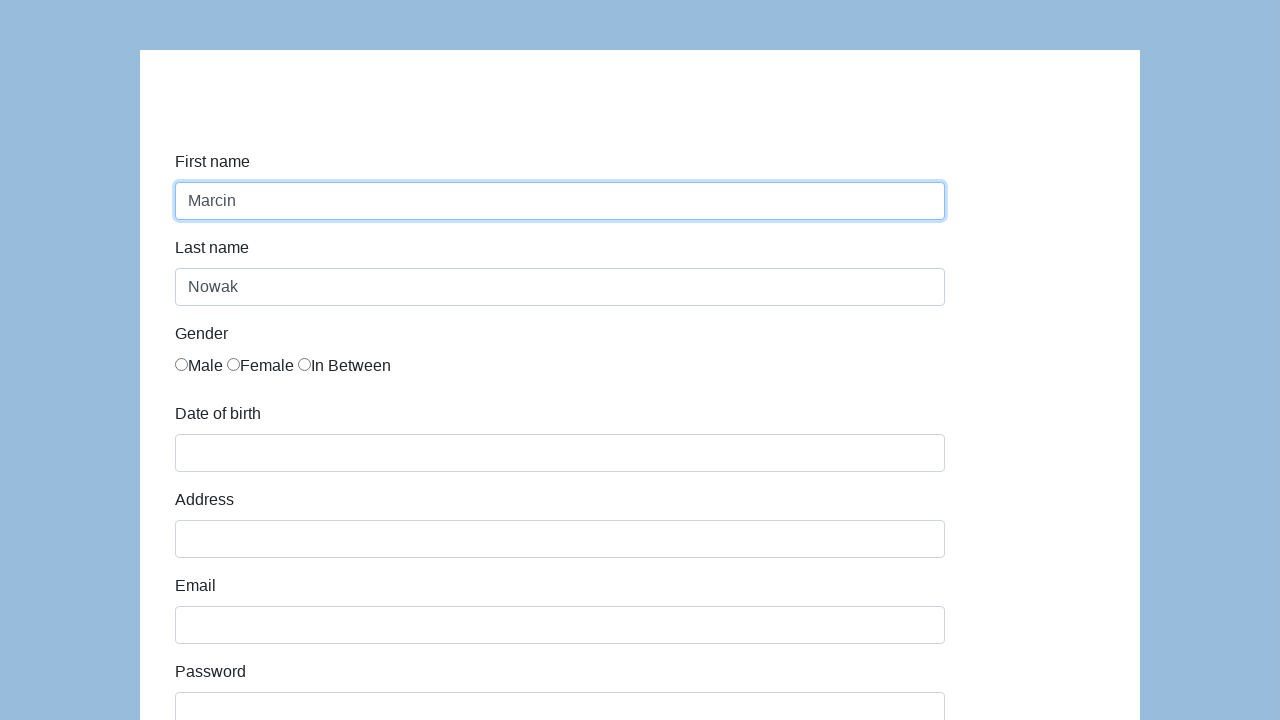

Clicked Male gender radio button at (199, 366) on xpath=//label[text()='Male']
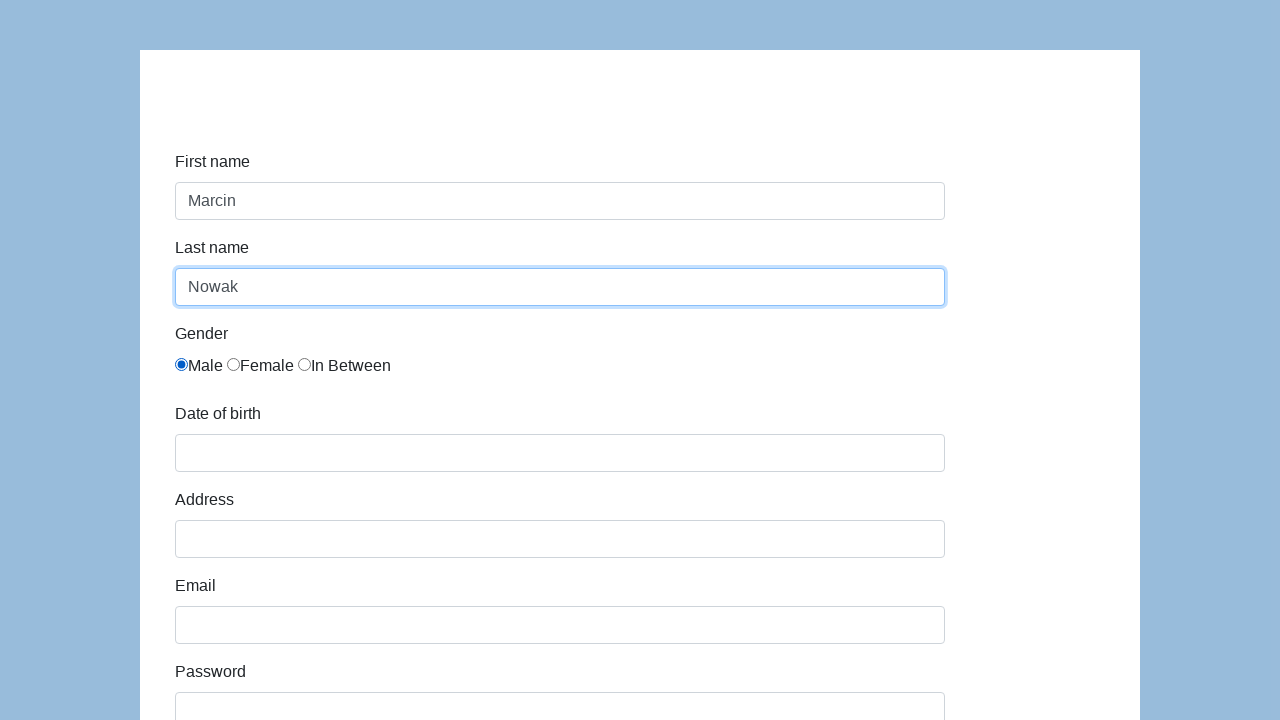

Clicked Female gender radio button at (260, 366) on xpath=//label[text()='Female']
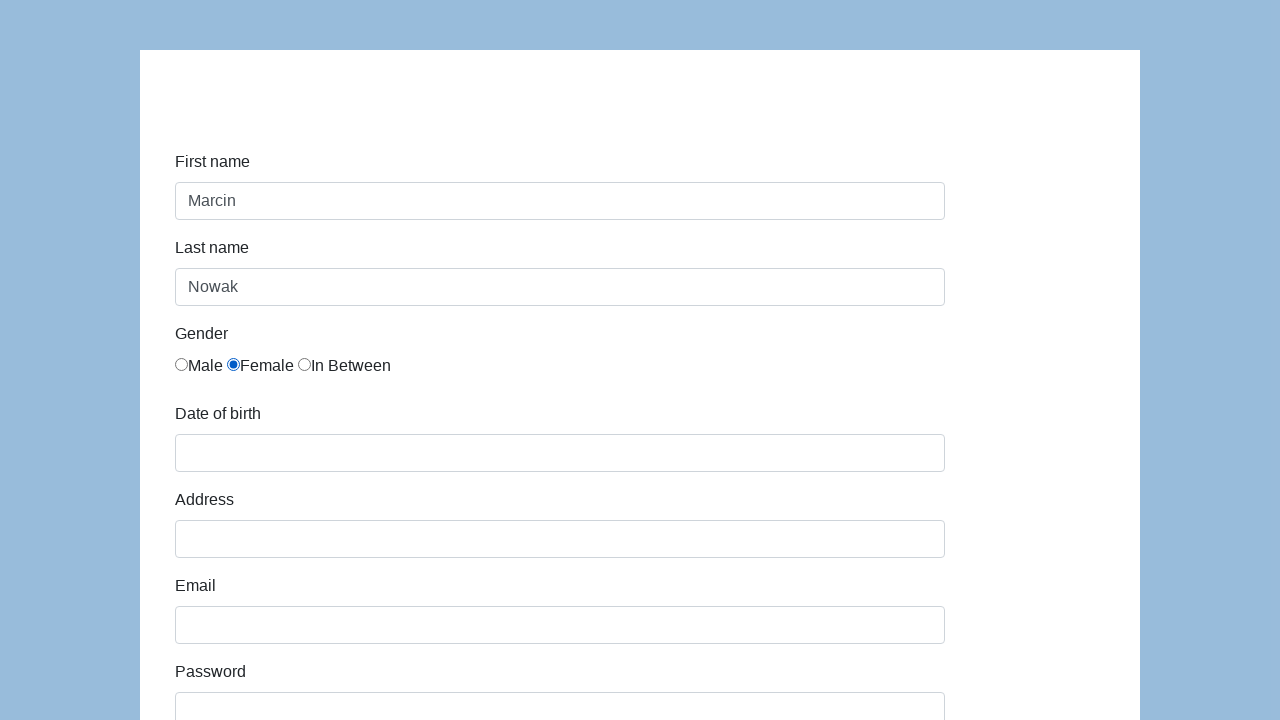

Clicked In Between gender radio button at (344, 366) on xpath=//label[text()='In Between']
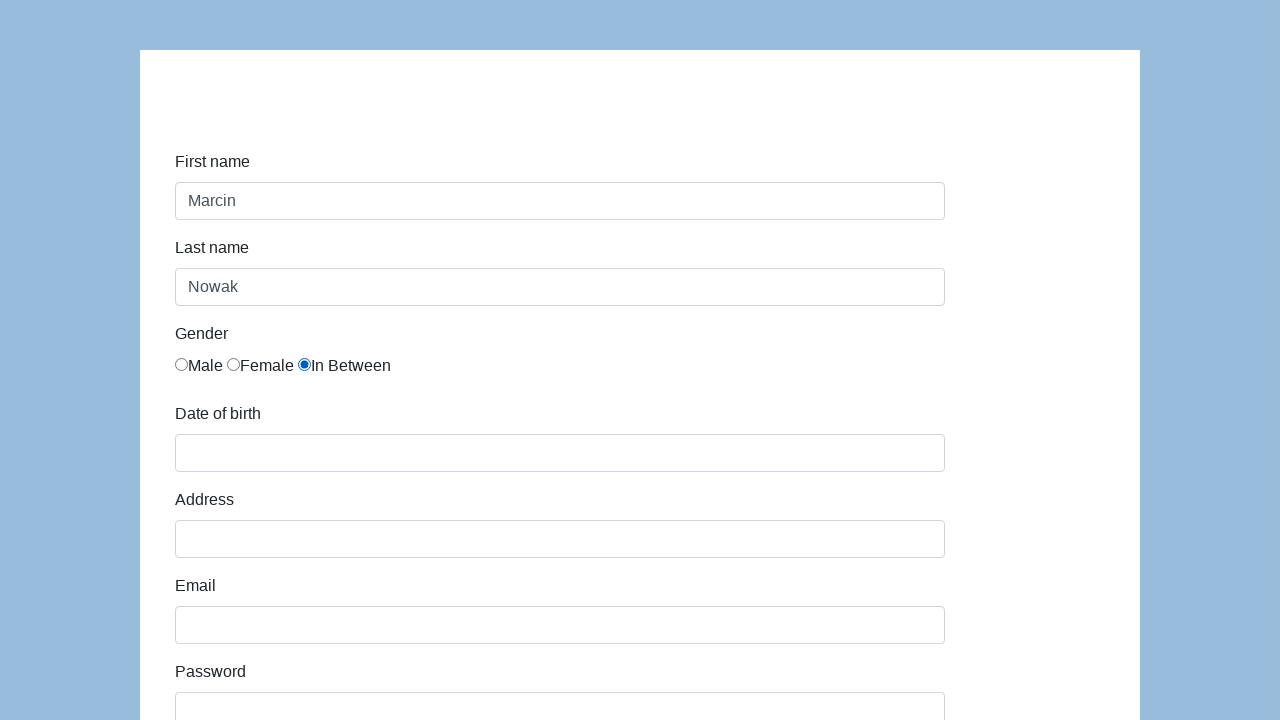

Selected Female as final gender choice at (234, 364) on xpath=//label[text()='Female']/input[@name='gender']
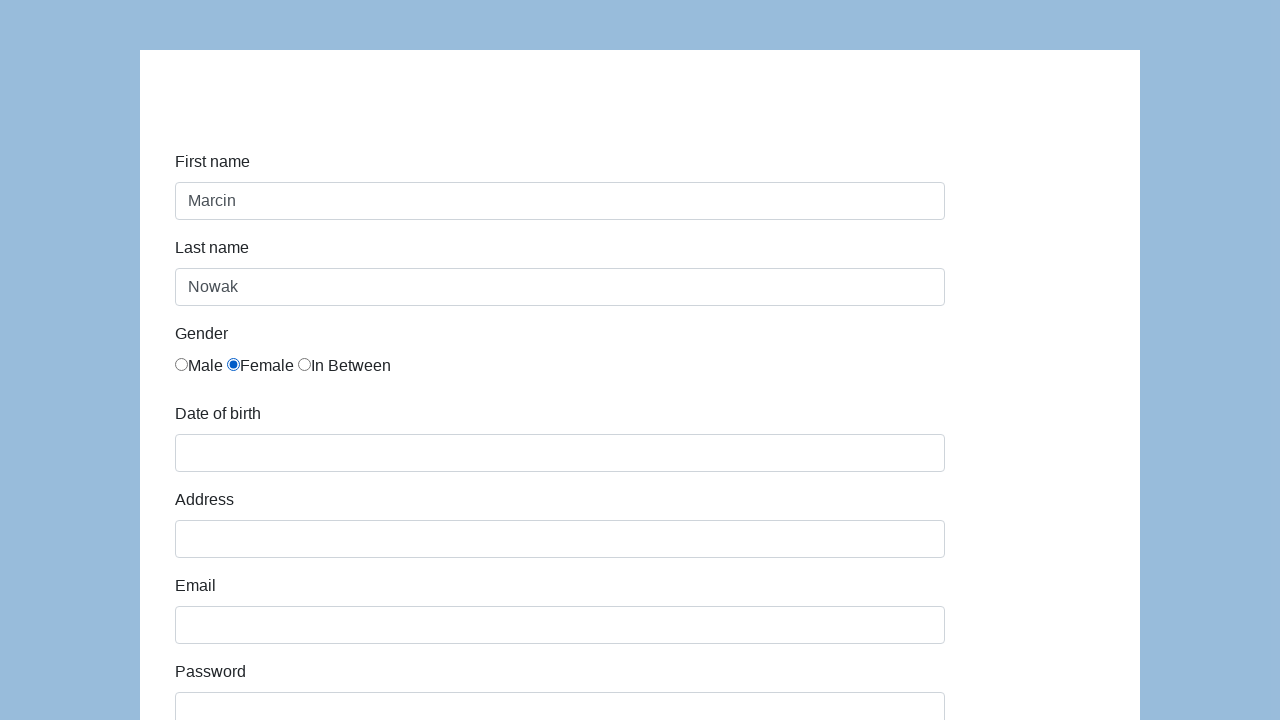

Filled date of birth with '03/15/1995' on #dob
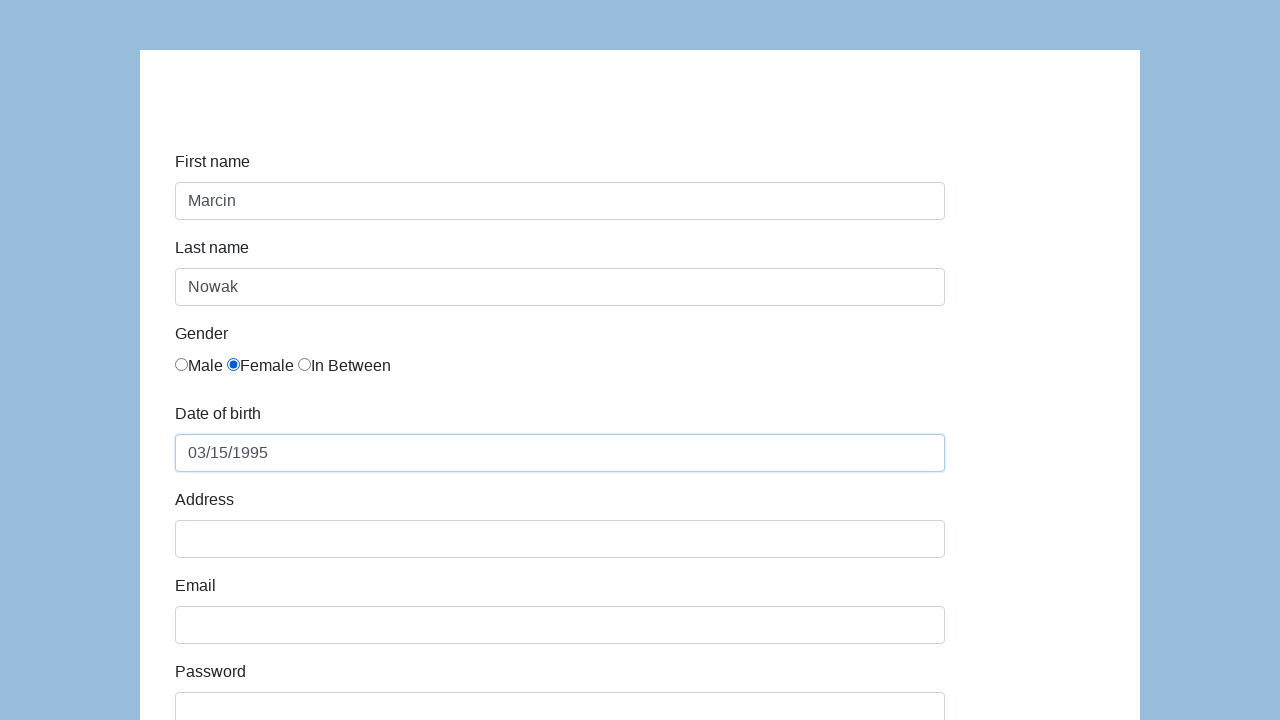

Filled address field with 'Warszawska 12' on #address
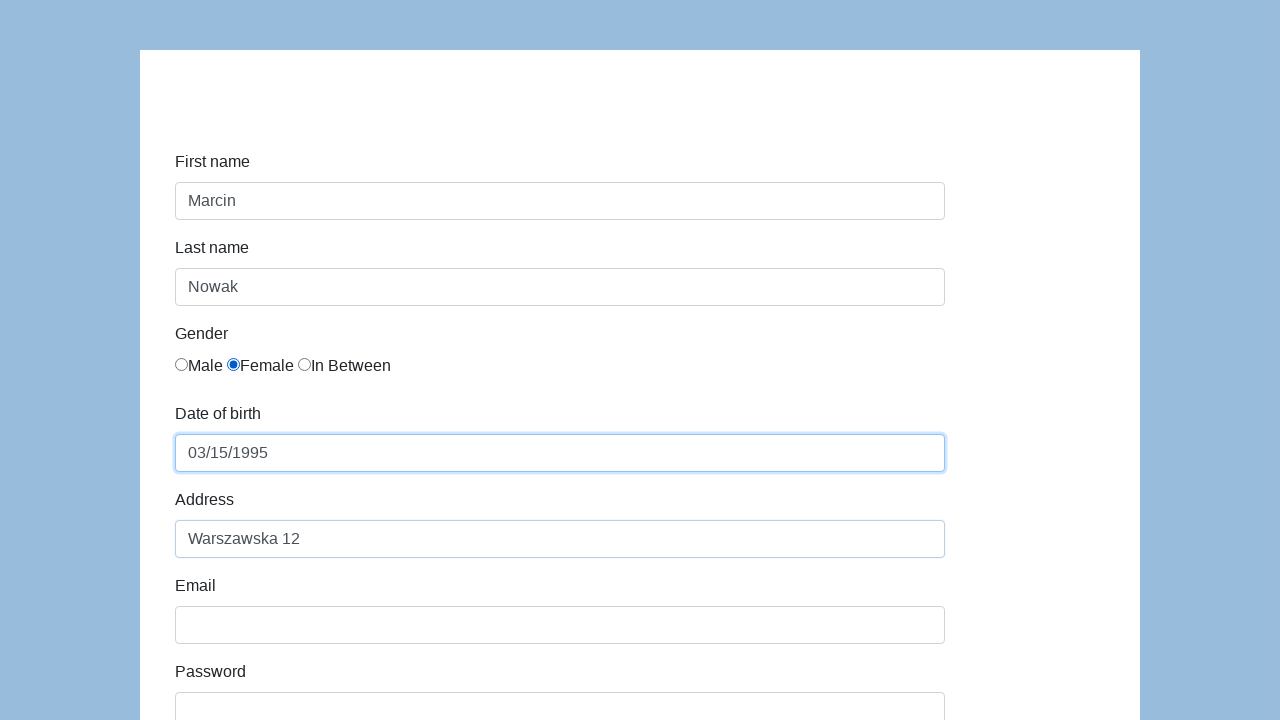

Filled email field with 'marcin.nowak@mailinator.com' on #email
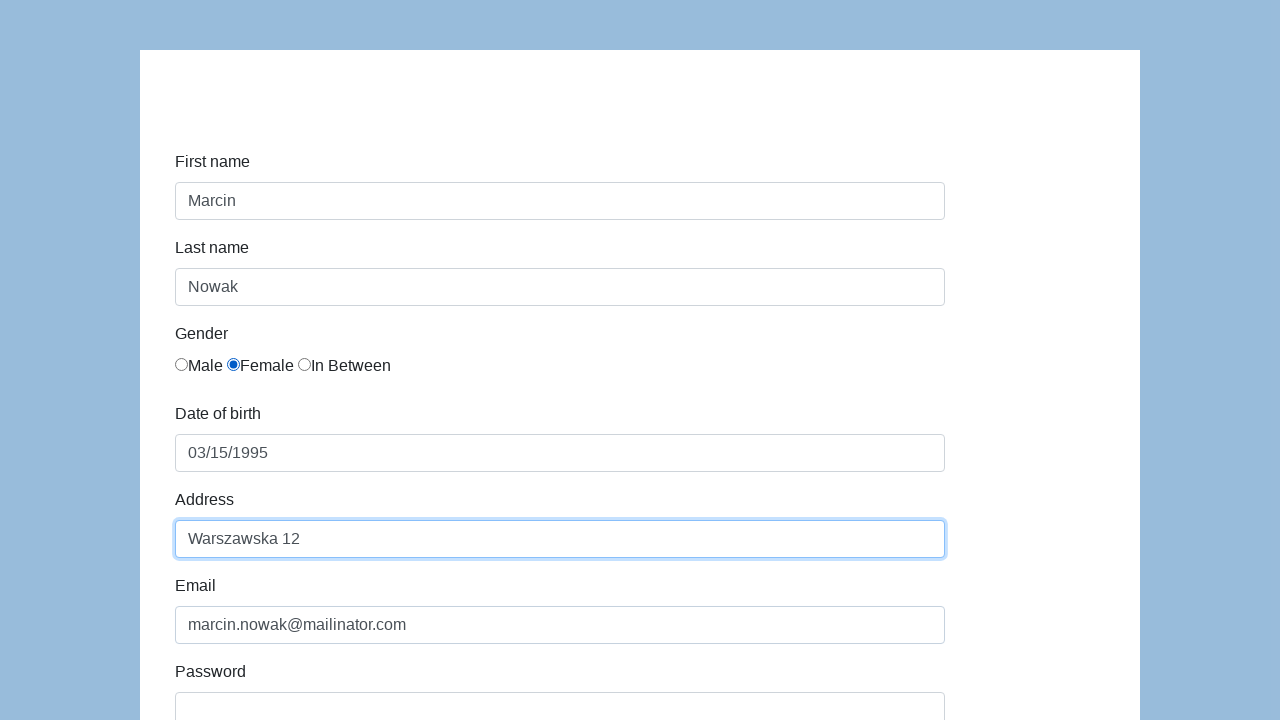

Filled password field with 'SecurePass456' on #password
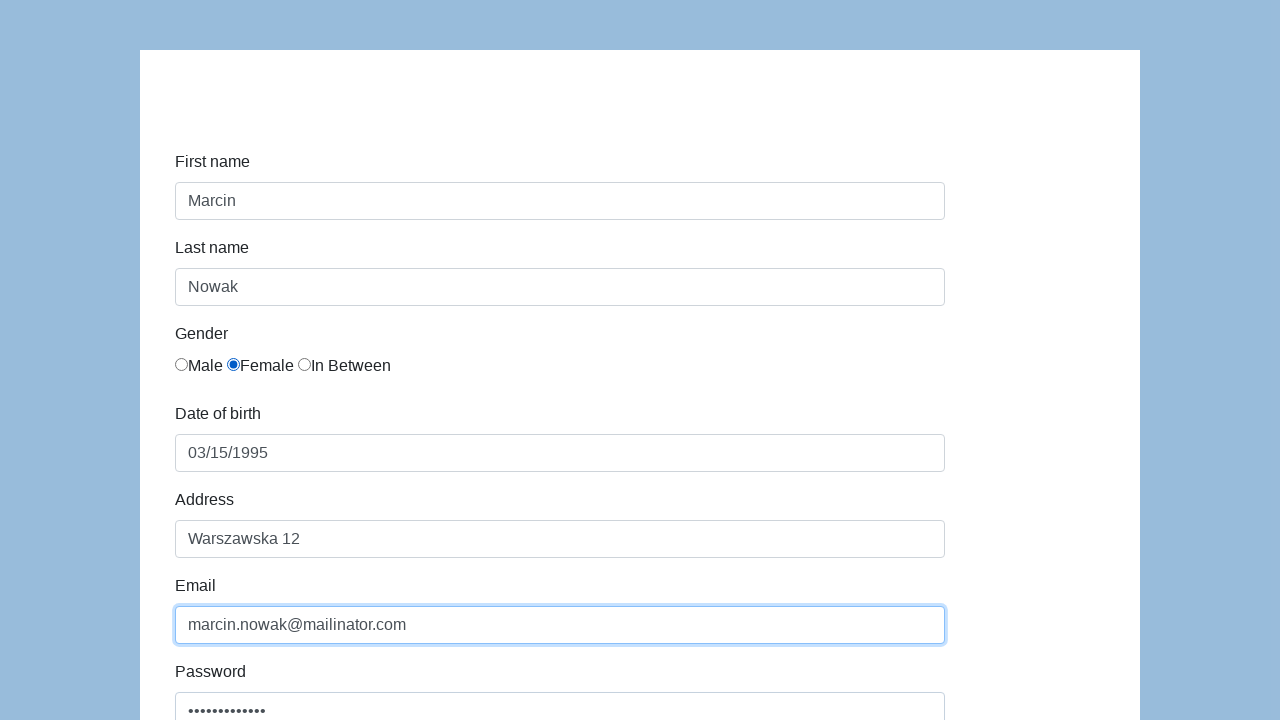

Filled company field with 'Tech Solutions' on #company
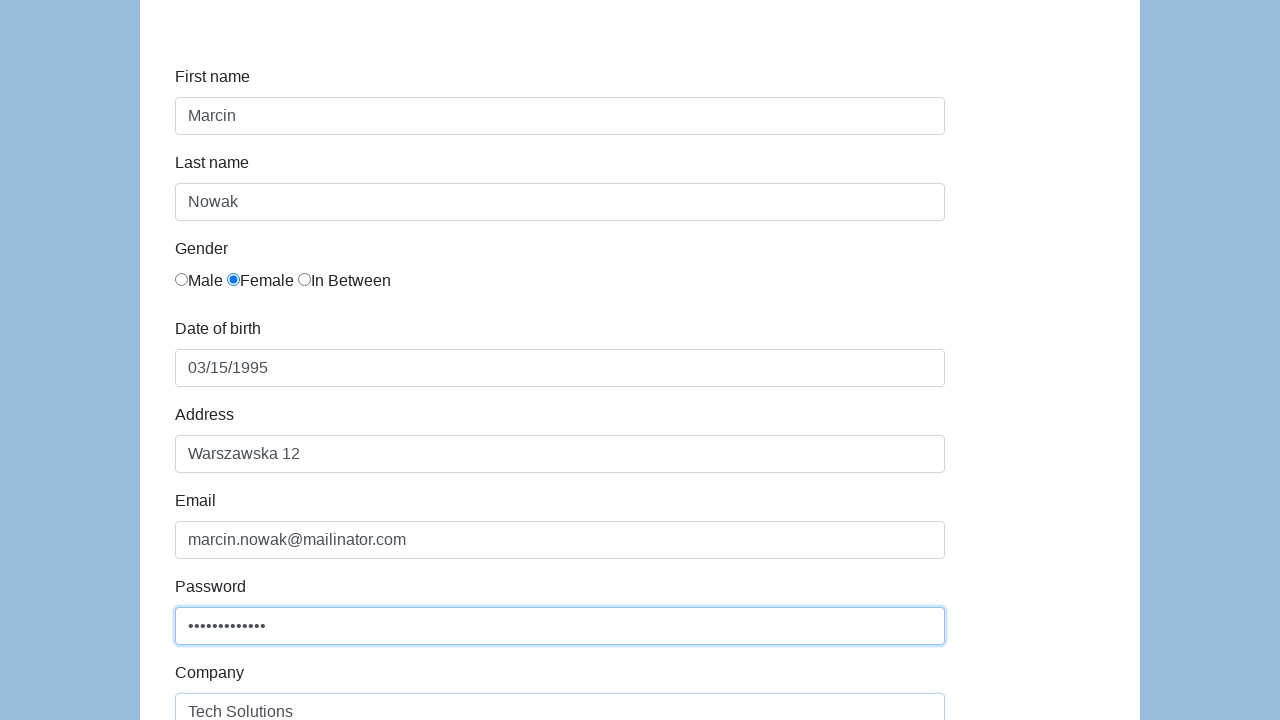

Selected 'QA' from role dropdown on #role
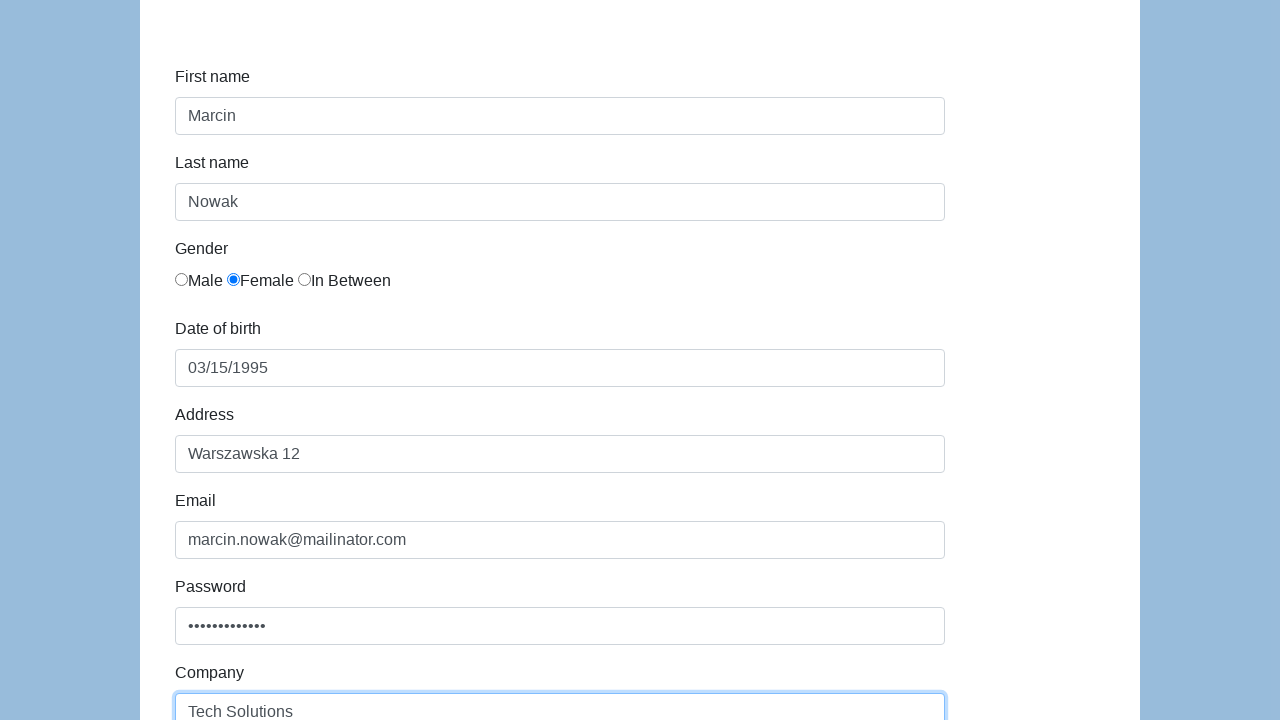

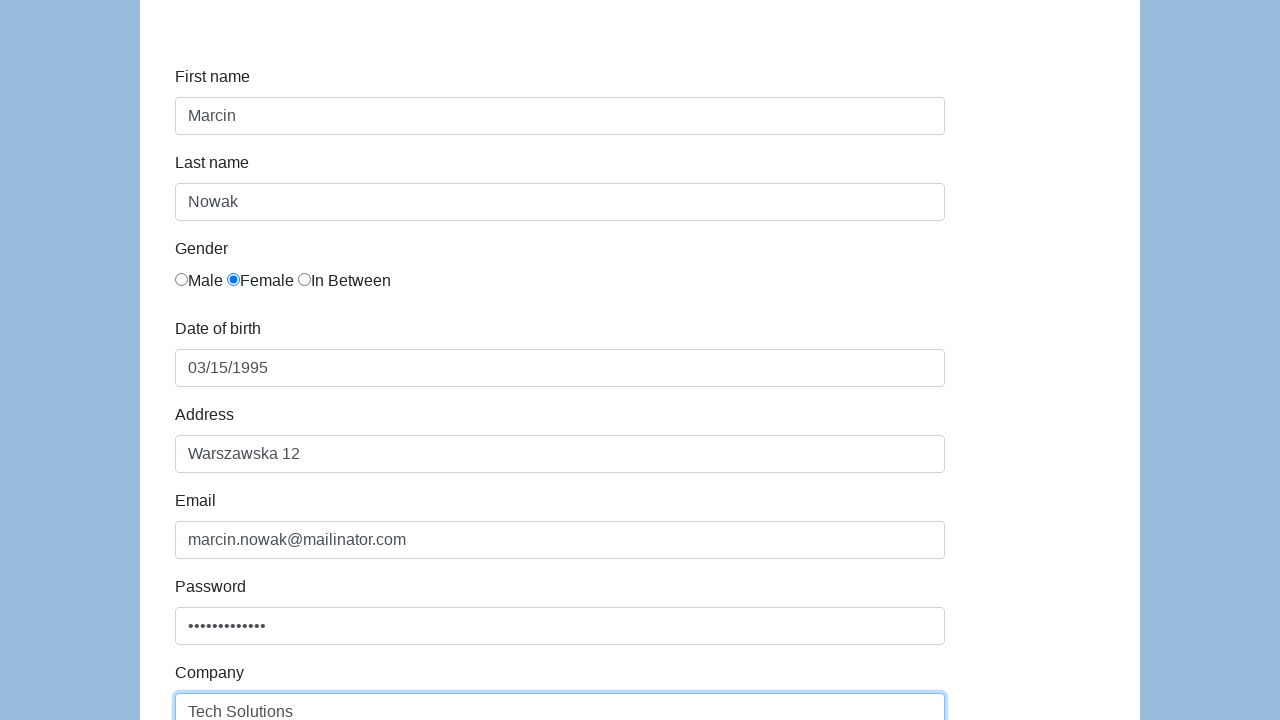